Tests the Redmine roadmap page by navigating to it, selecting tracker filters, toggling subprojects checkbox, and applying the filter to view the path task list.

Starting URL: https://www.redmine.org/

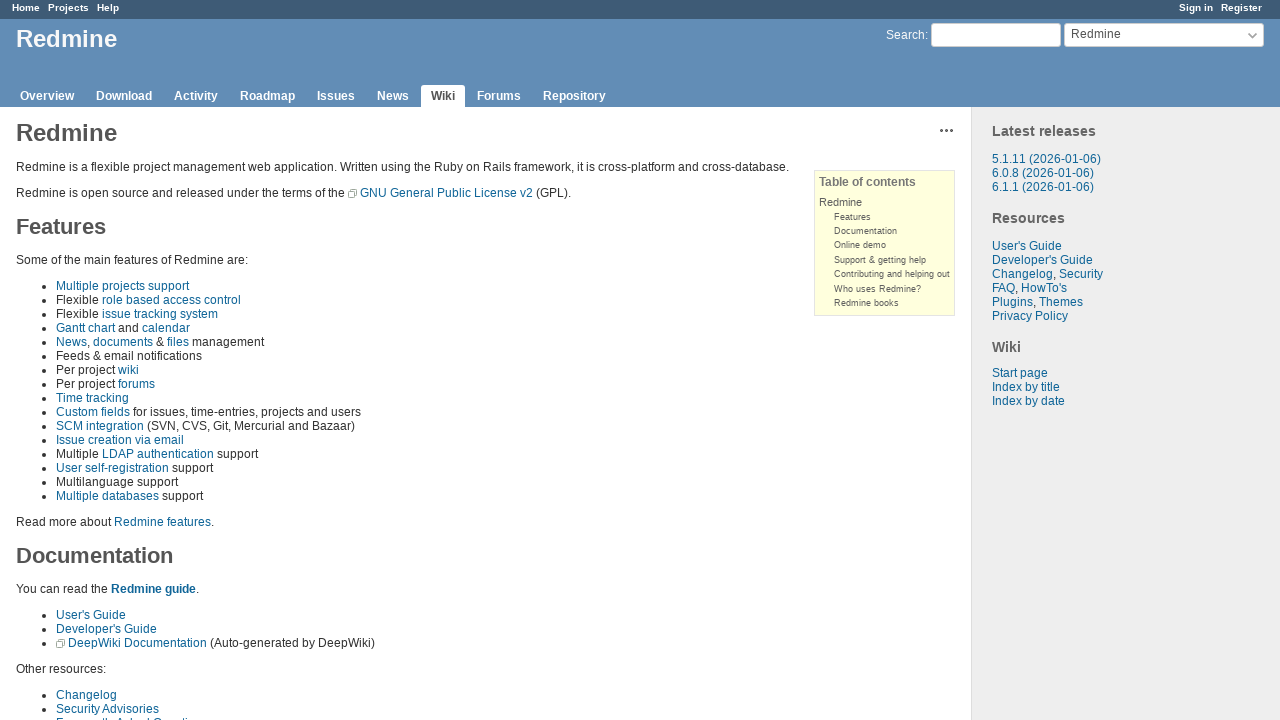

Clicked on the roadmap link in the header at (268, 96) on #header [class="roadmap"]
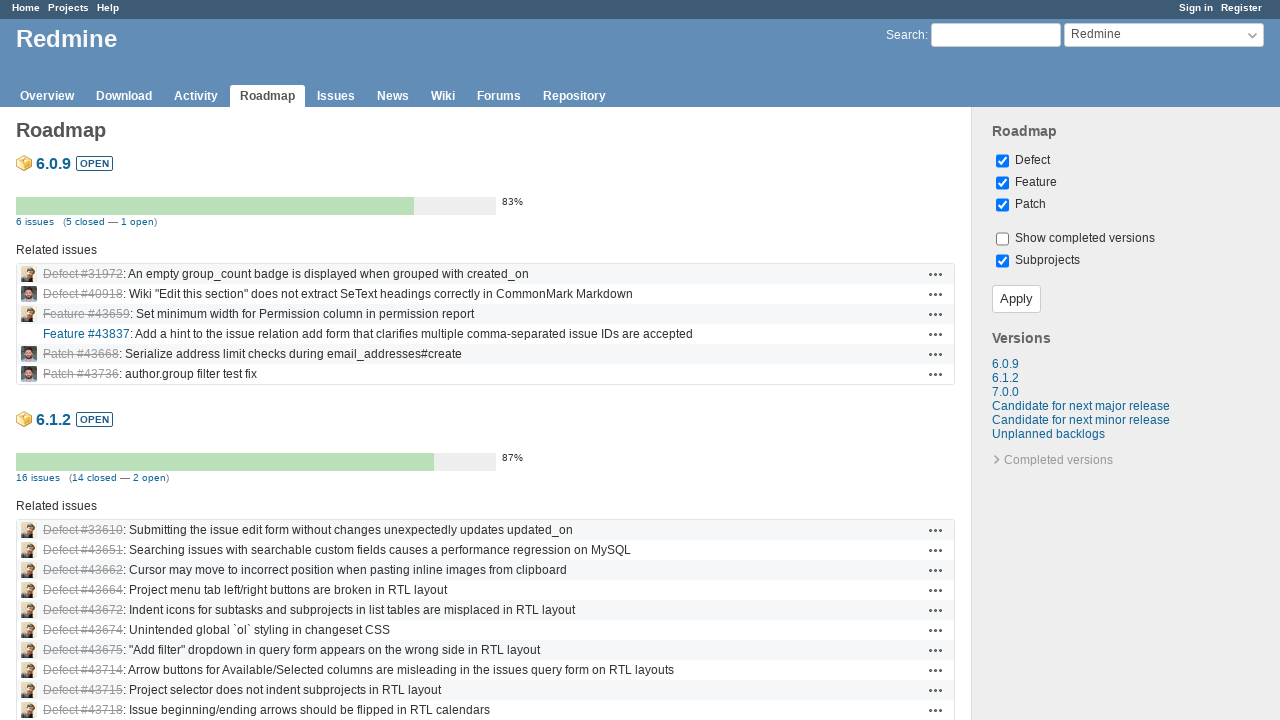

Roadmap page loaded
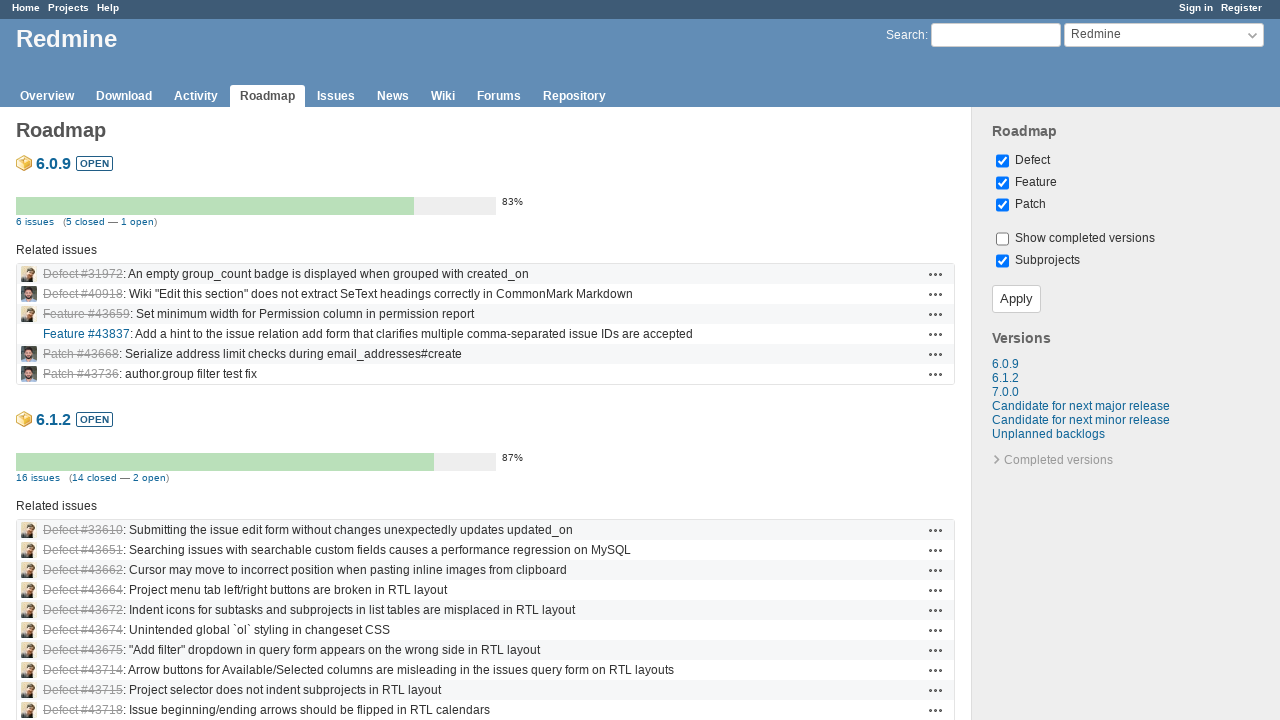

Clicked on the first tracker checkbox at (1002, 161) on [name*="tracker"] >> nth=0
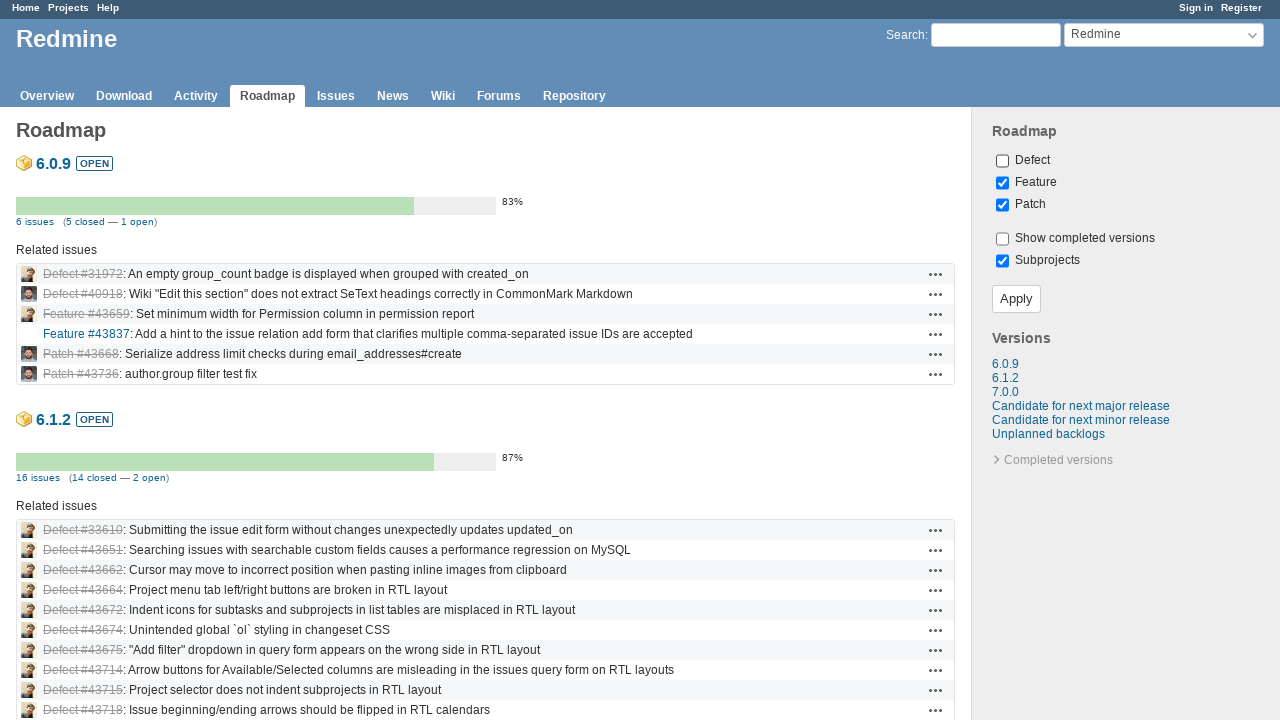

Clicked on tracker input with value '2' at (1002, 183) on input[value="2"]
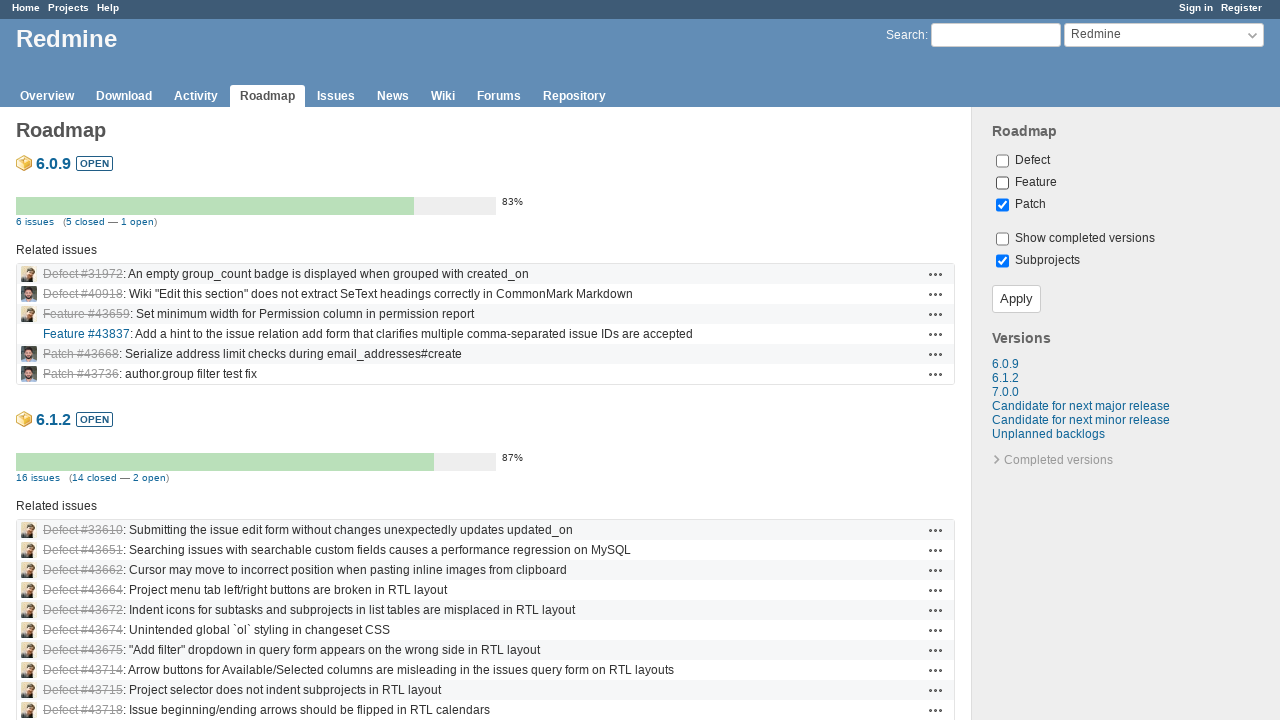

Toggled the subprojects checkbox at (1002, 261) on #with_subprojects[type="checkbox"]
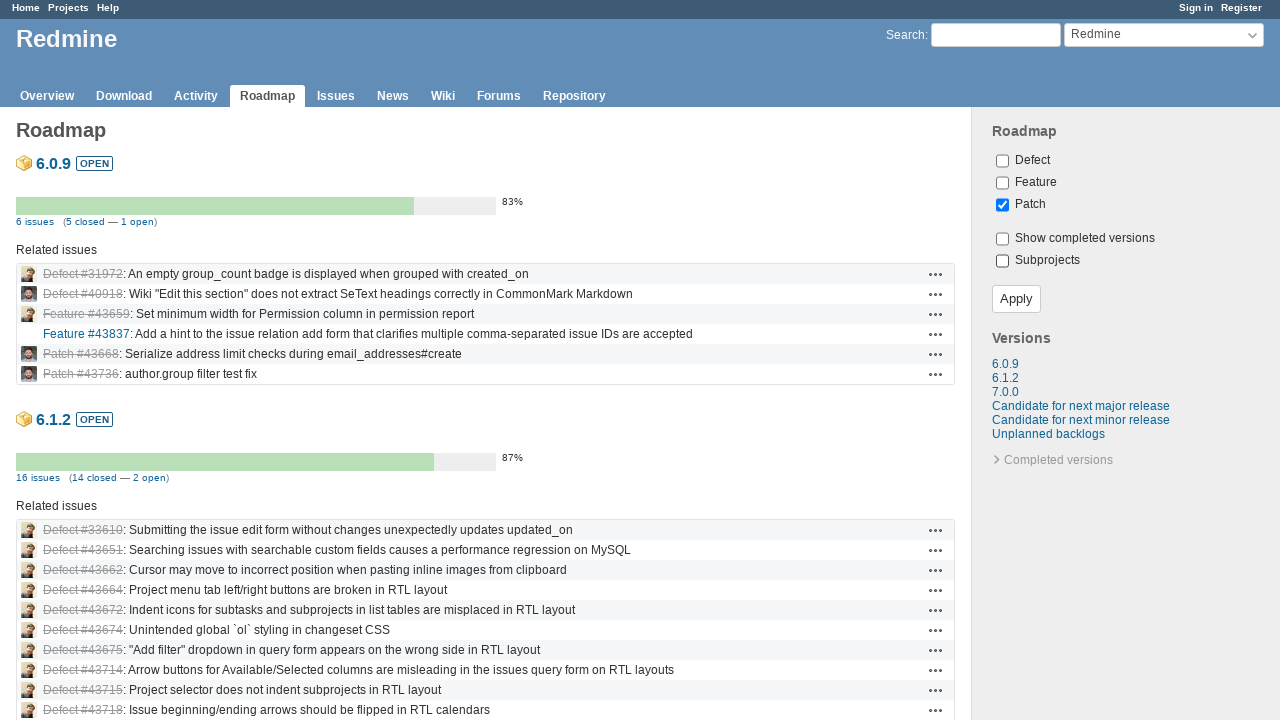

Clicked the apply button to apply filters at (1016, 299) on [class="button-small"]
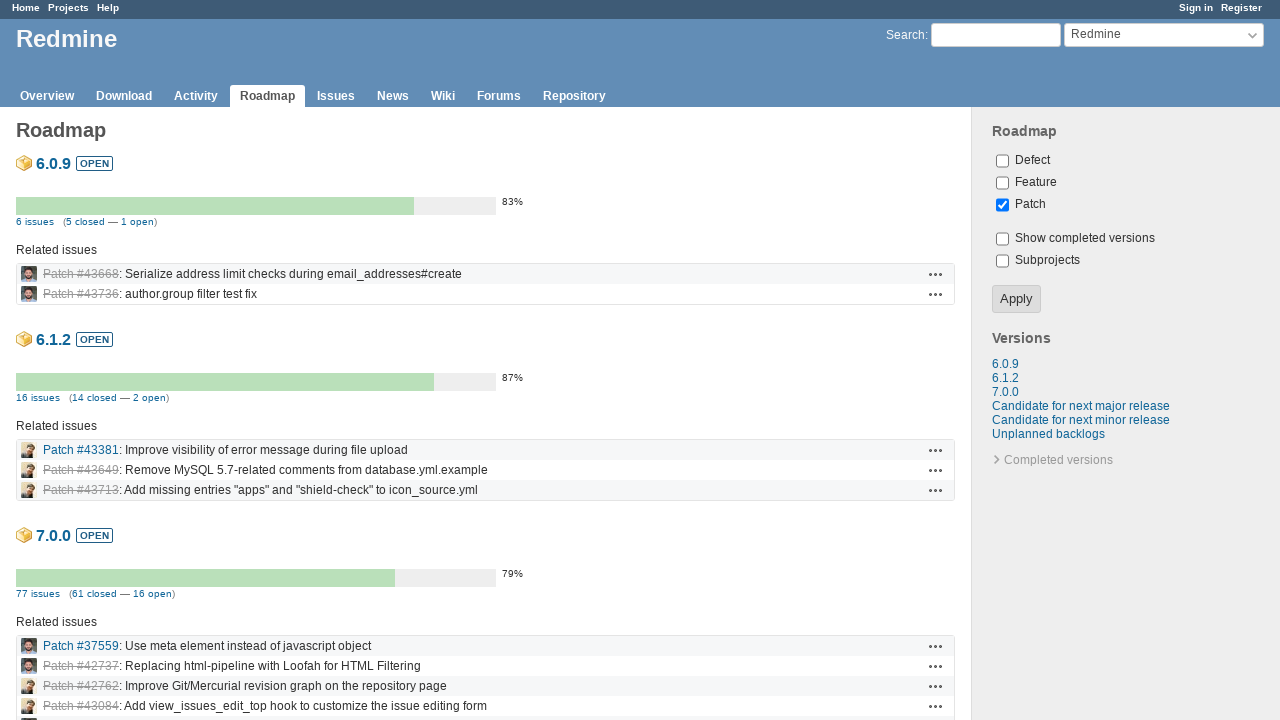

Path task list loaded and is visible
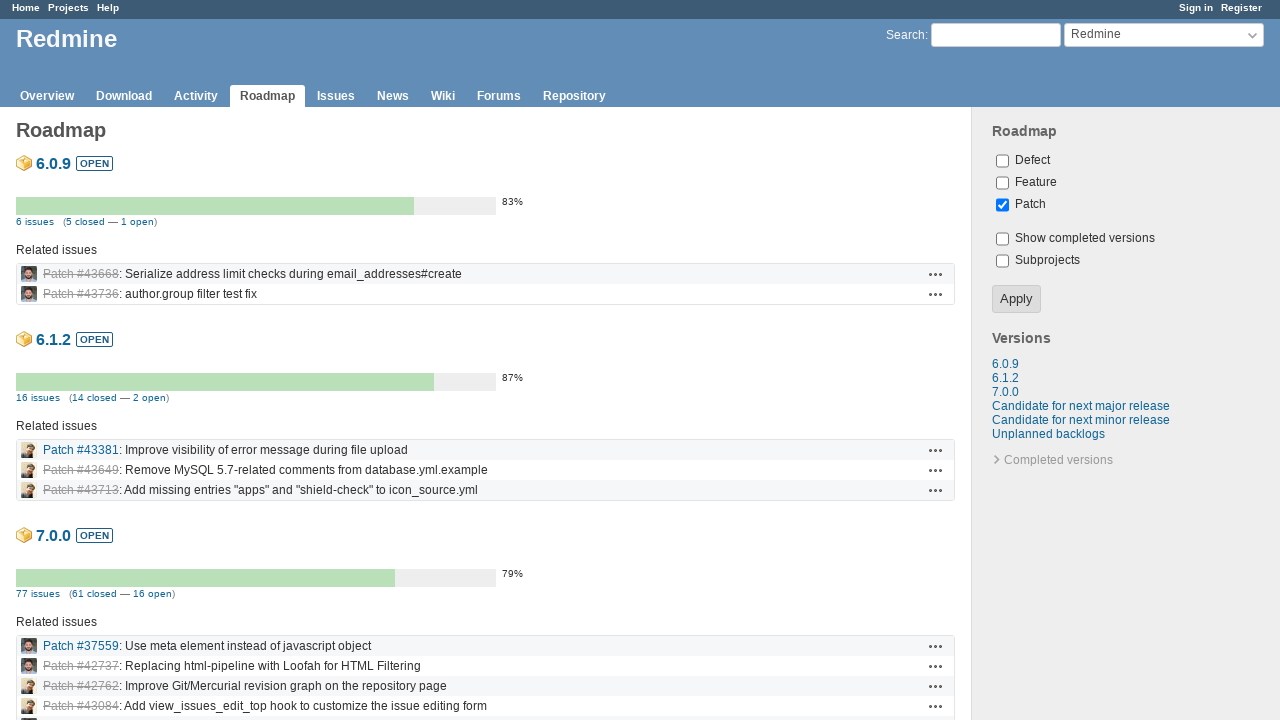

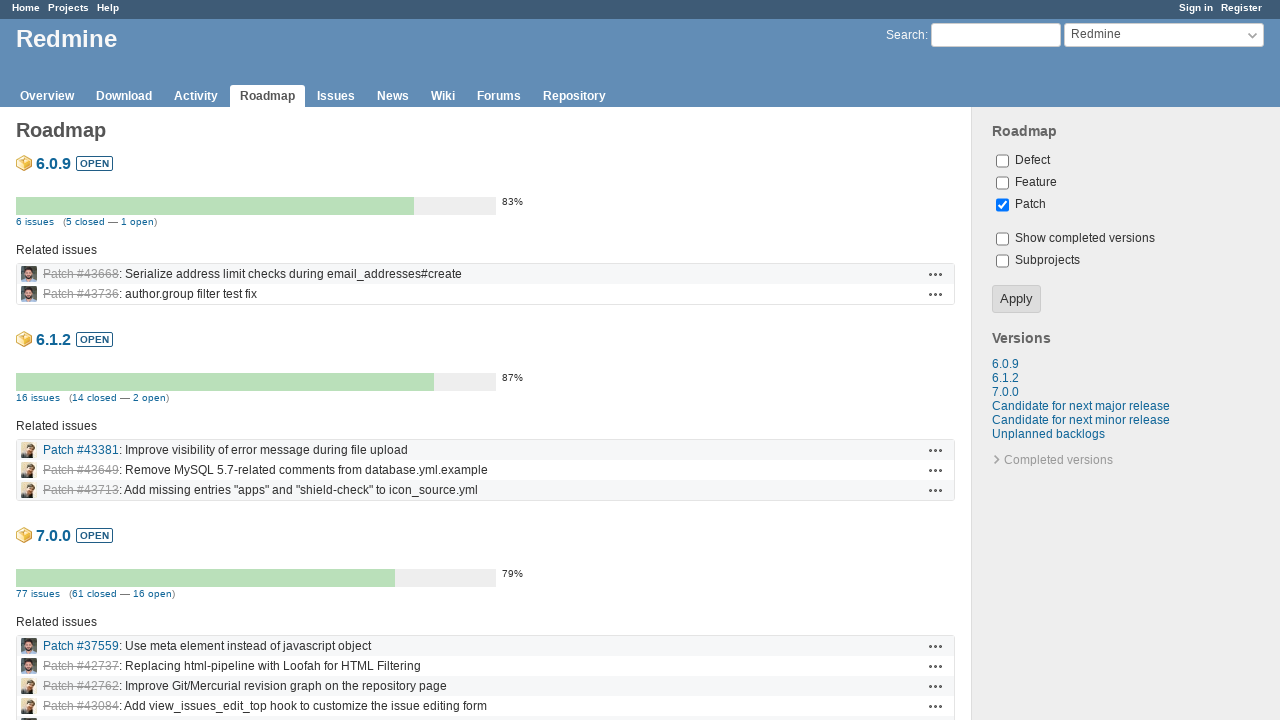